Tests drag and drop functionality on jQuery UI demo page

Starting URL: http://jqueryui.com/resources/demos/droppable/default.html

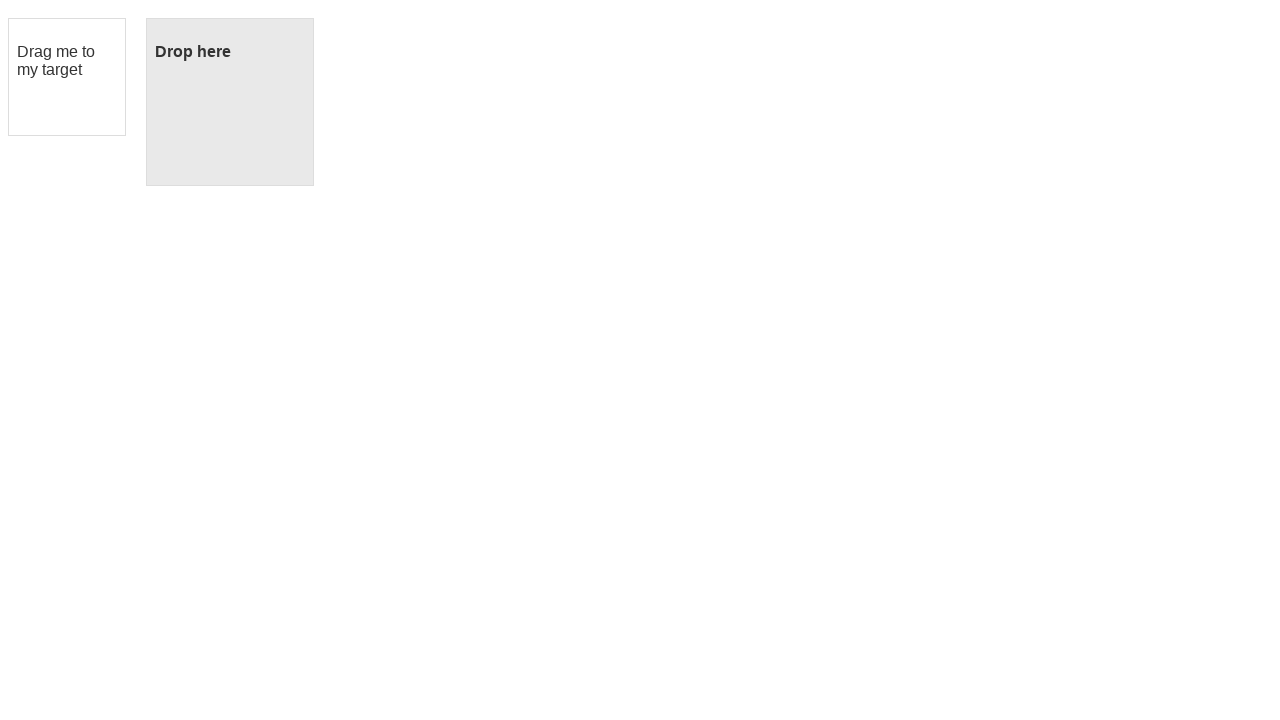

Located draggable element
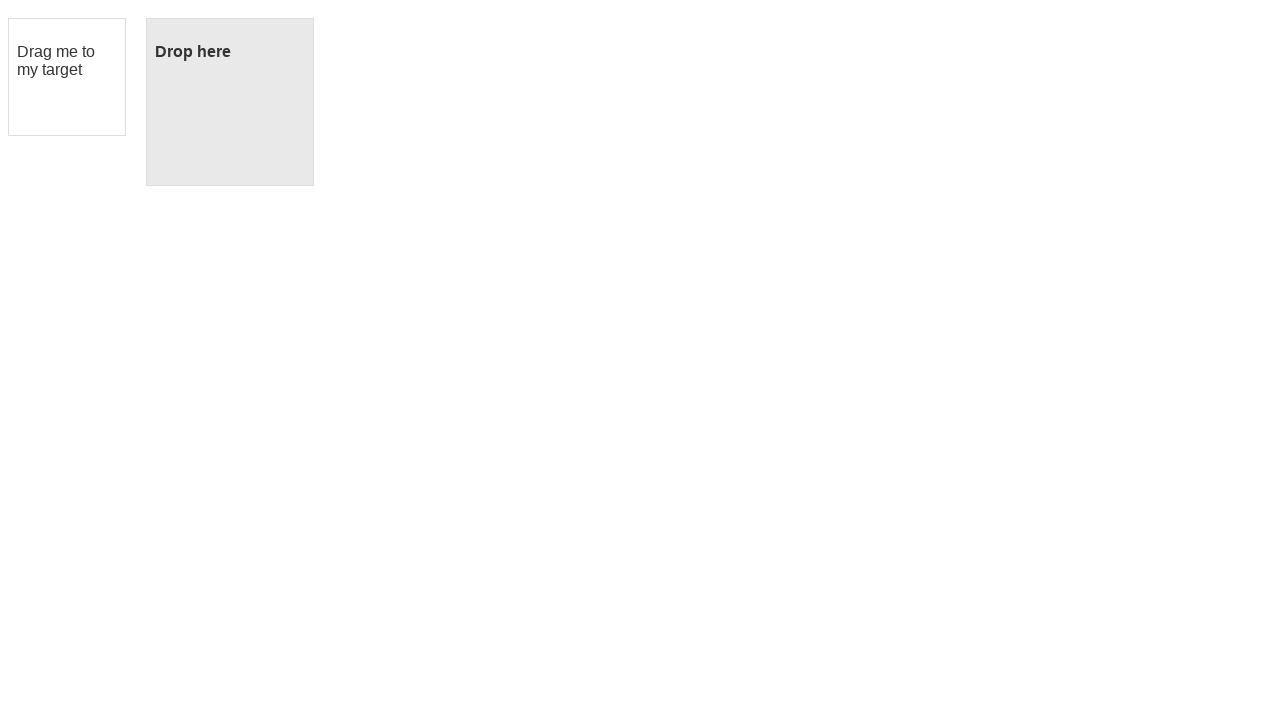

Located droppable target area
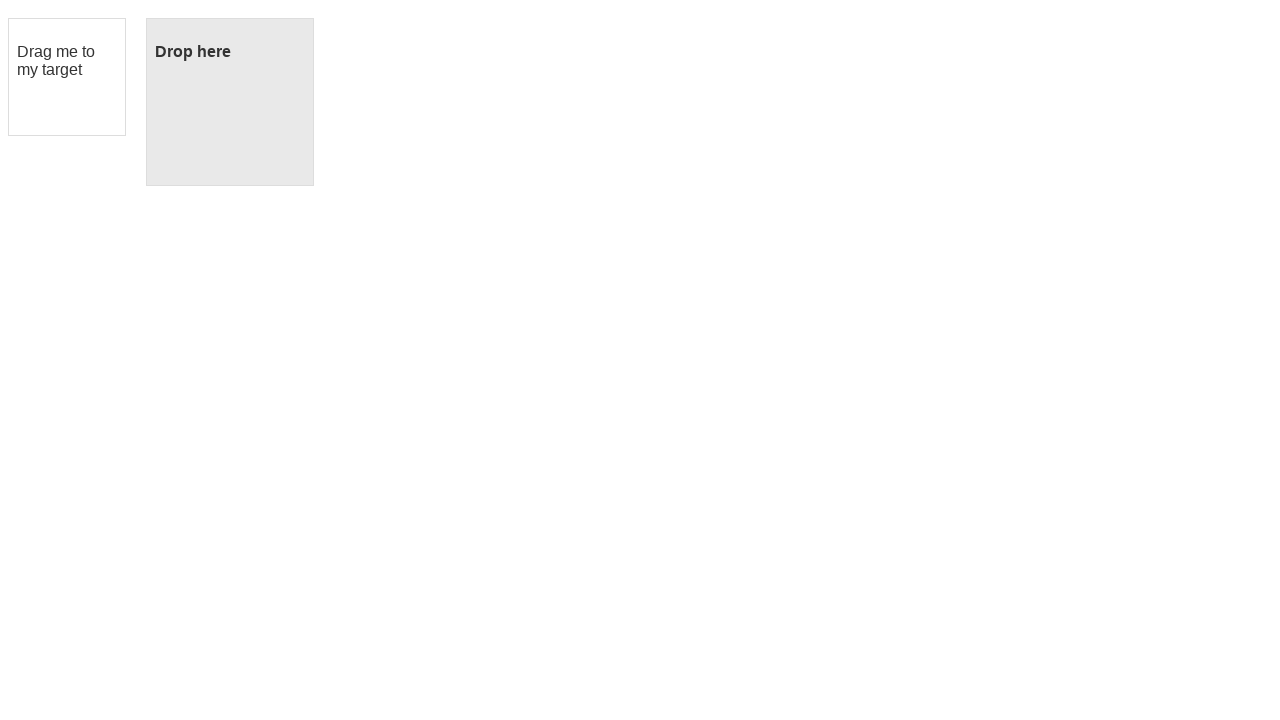

Dragged element to droppable area at (230, 102)
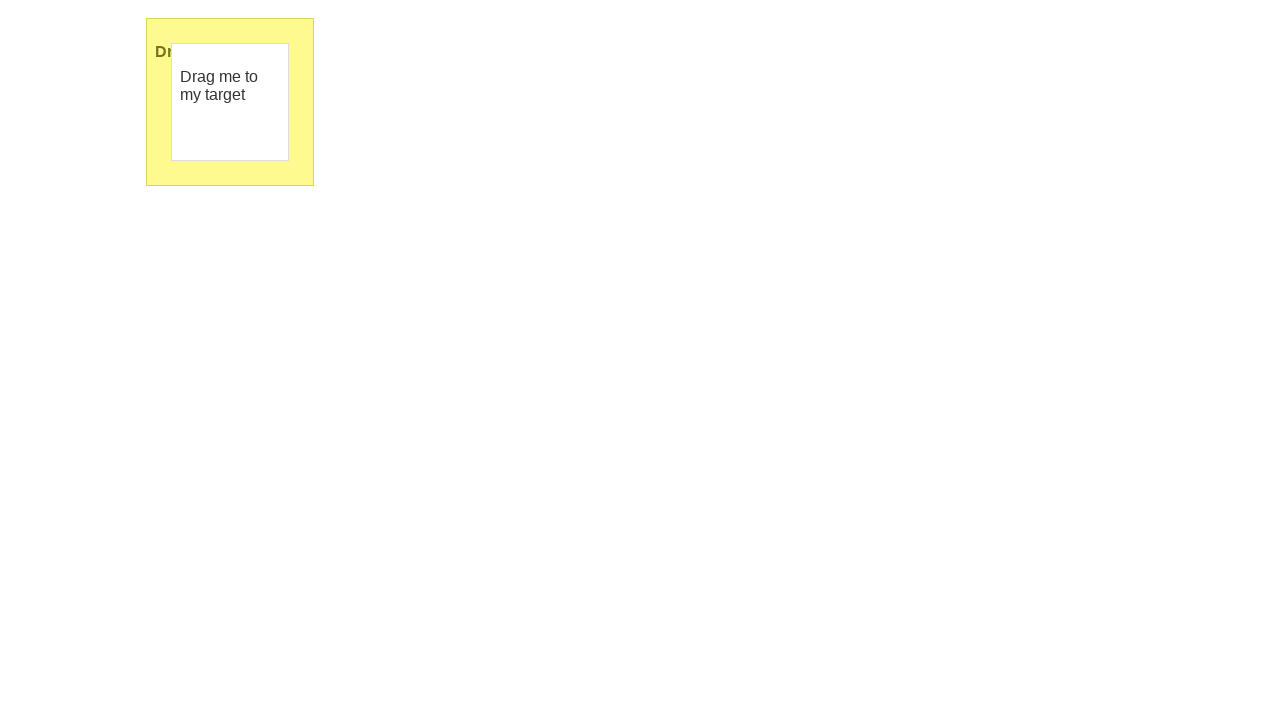

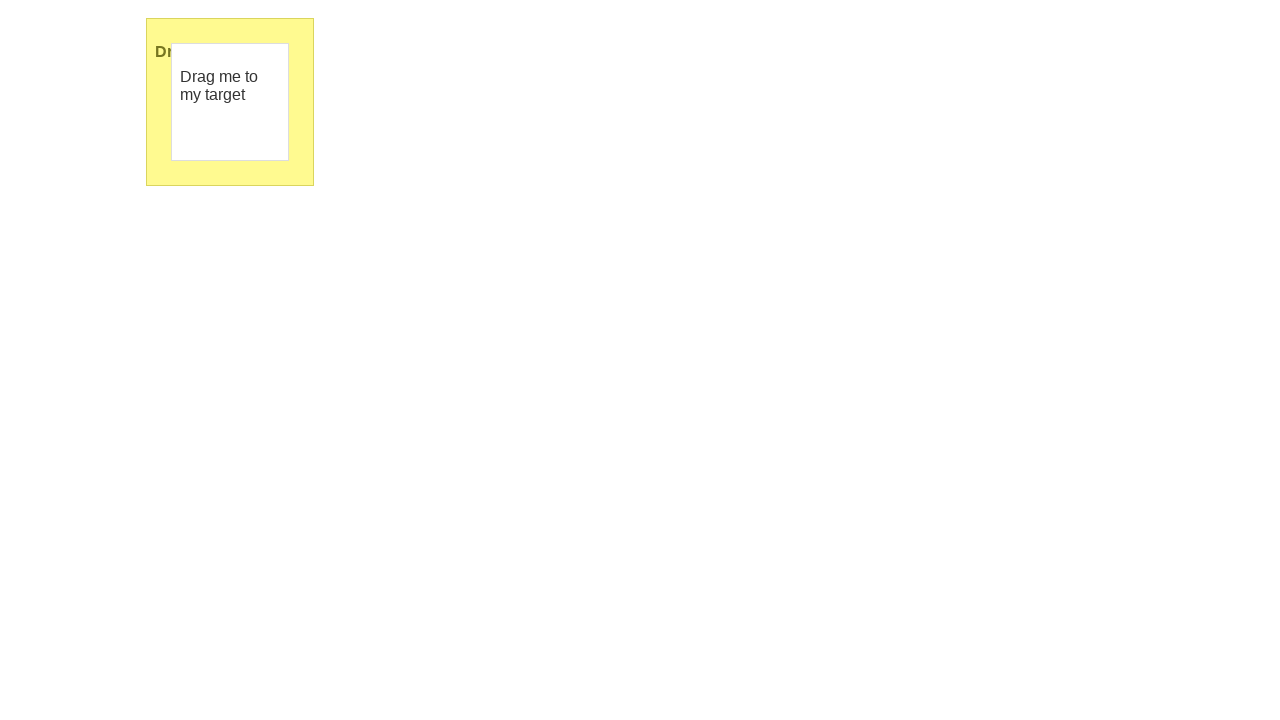